Tests navigation to the Entry Ad page and back

Starting URL: https://the-internet.herokuapp.com

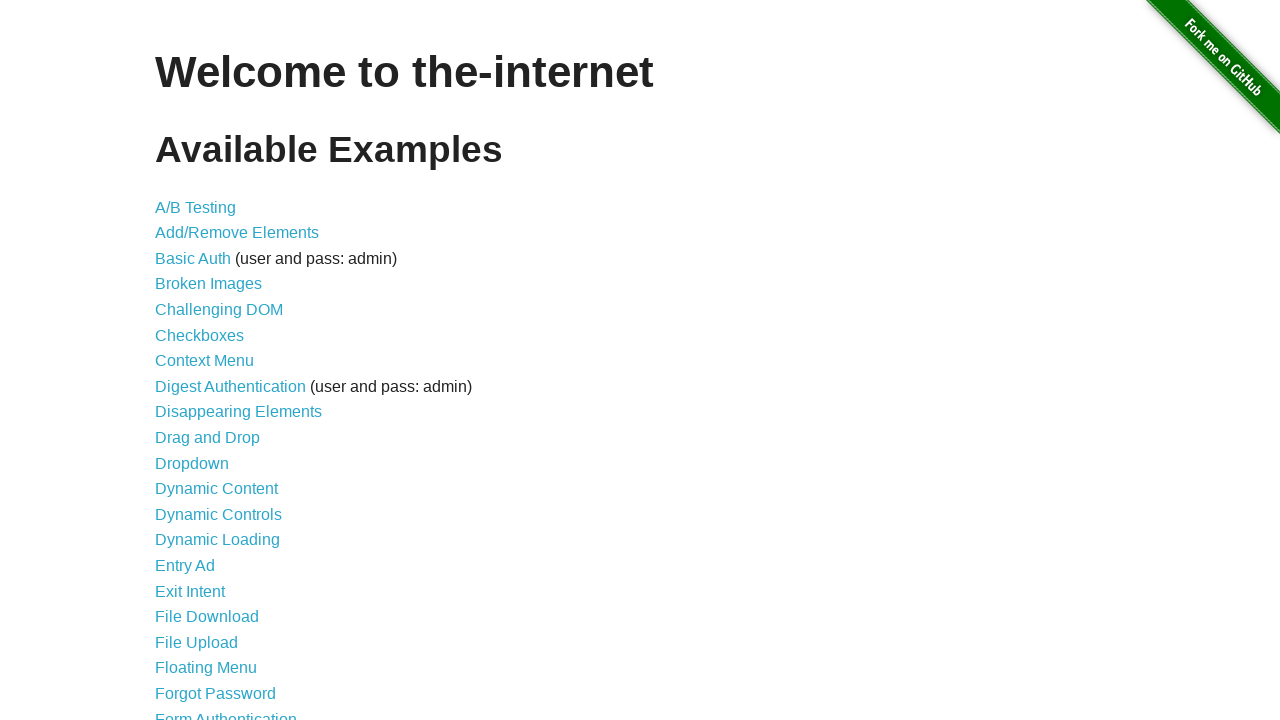

Clicked on Entry Ad link at (185, 566) on xpath=//*[@id="content"]/ul/li[15]/a
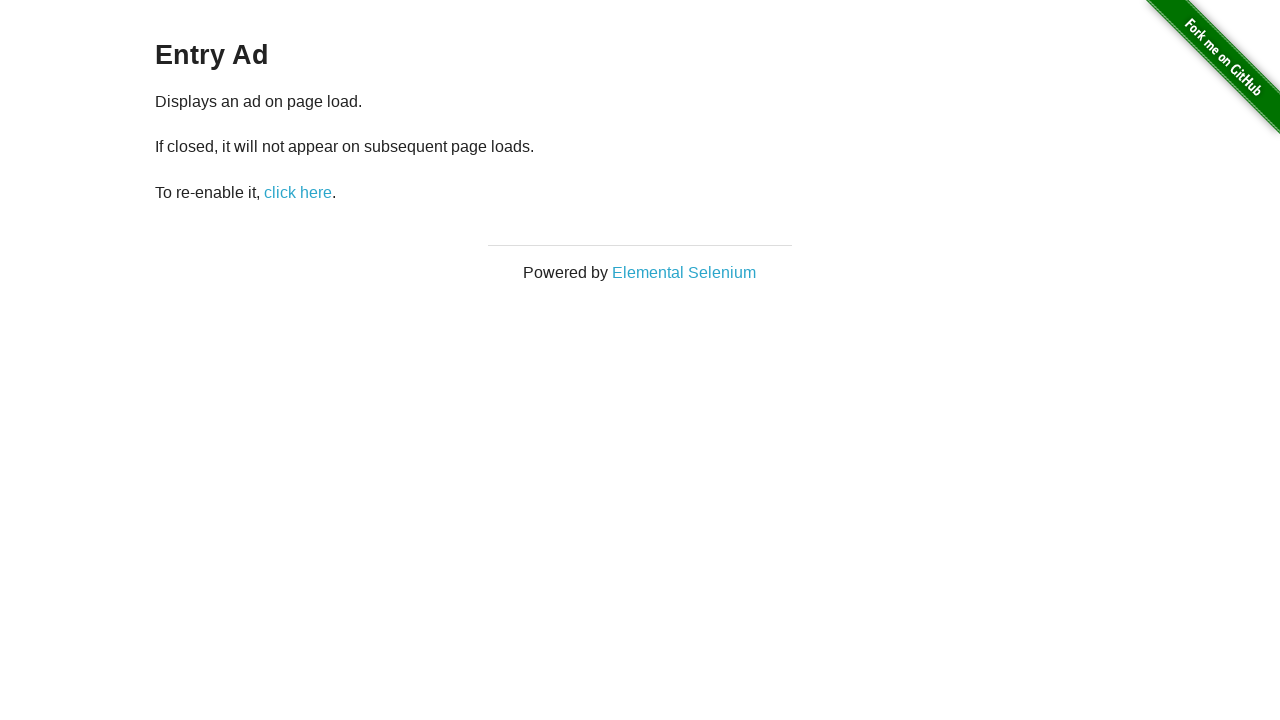

Entry Ad page loaded (networkidle state reached)
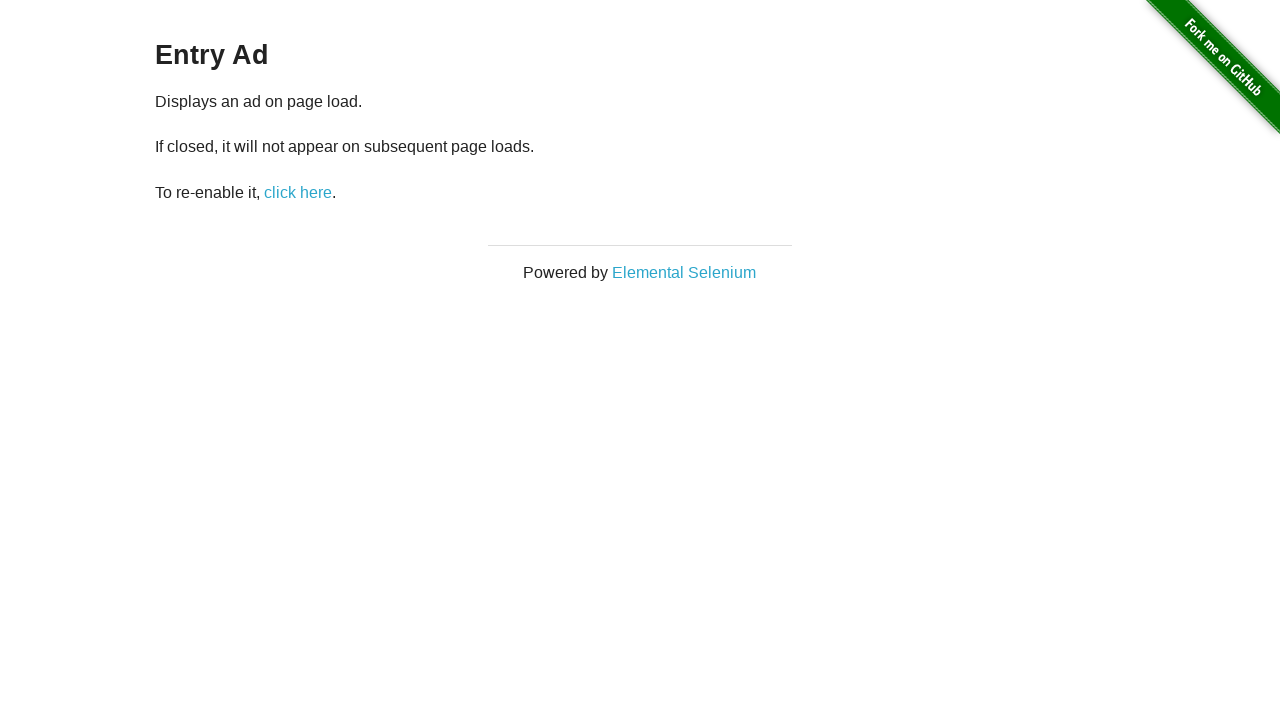

Navigated back to previous page
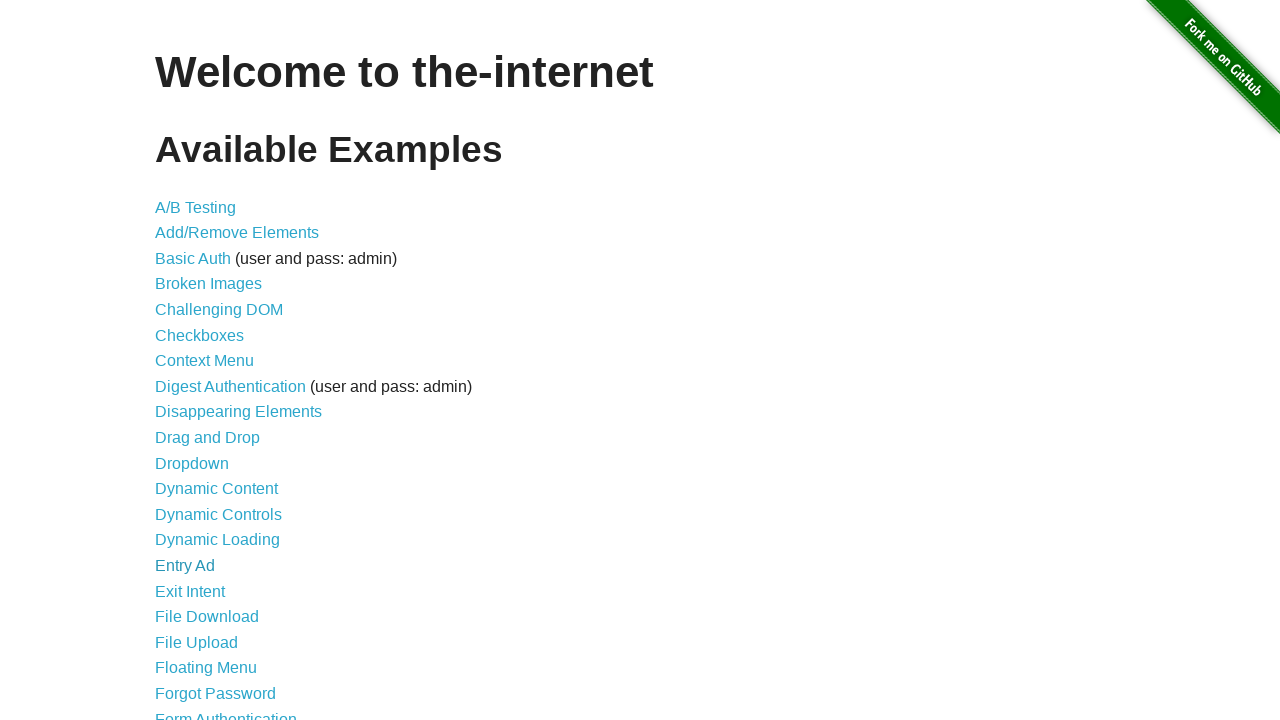

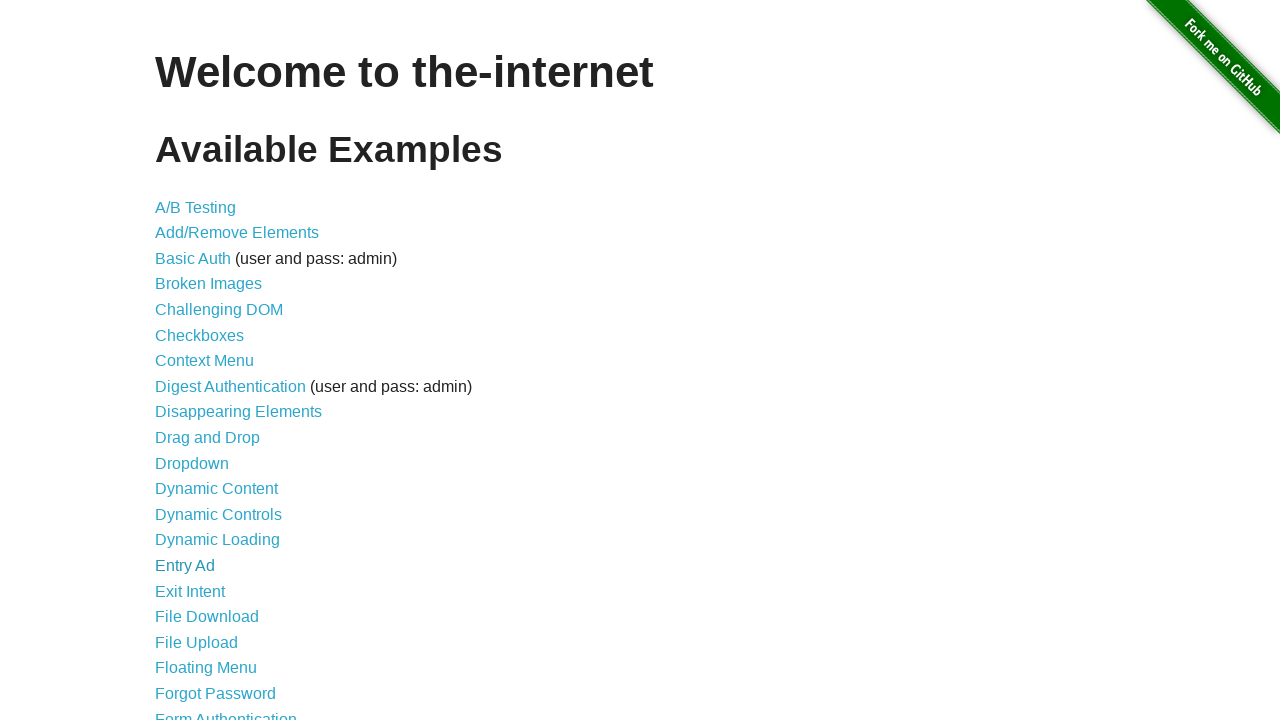